Navigates to Meesho e-commerce website and clicks on the search input field

Starting URL: https://www.meesho.com/

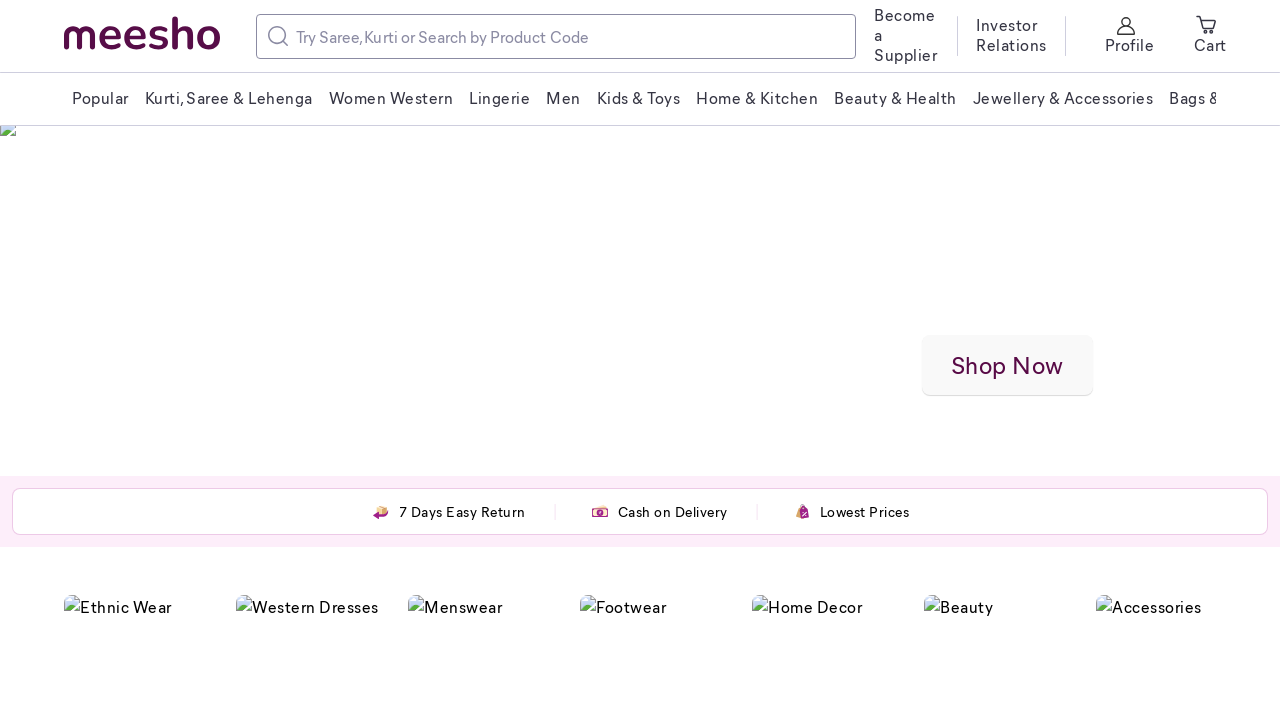

Navigated to Meesho e-commerce website
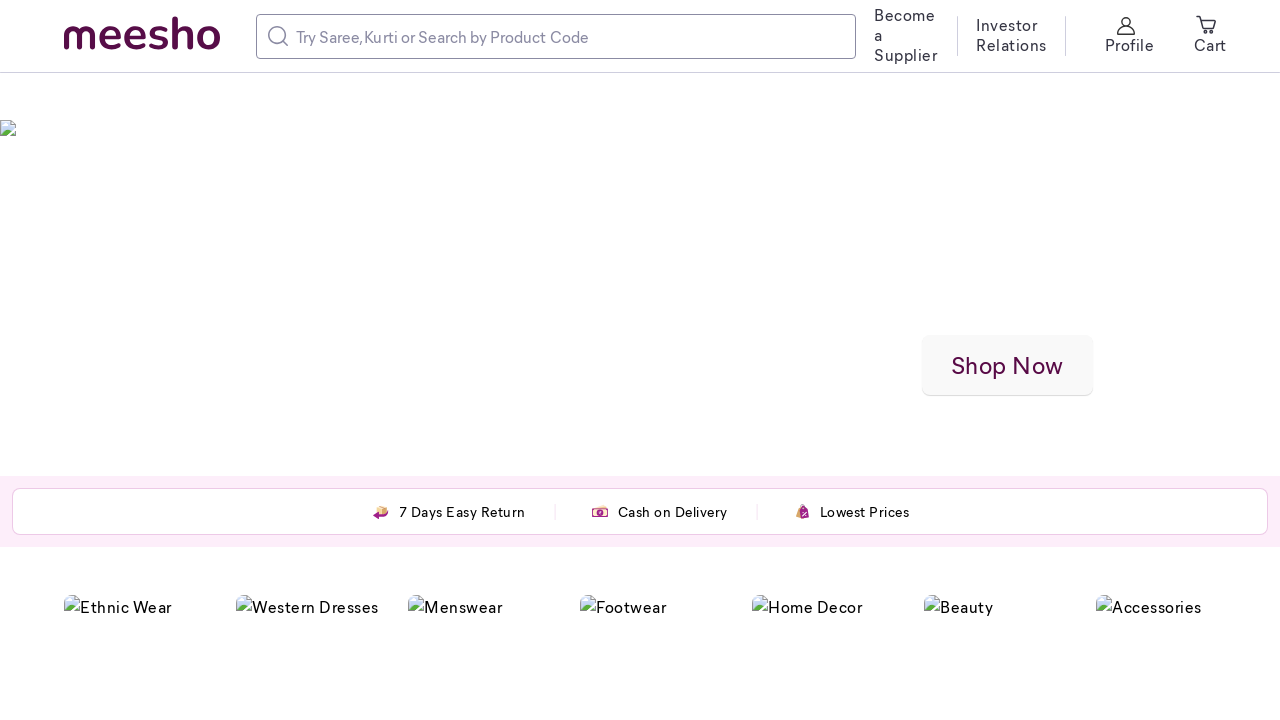

Clicked on the search input field at (570, 36) on input[type='text']:first-of-type
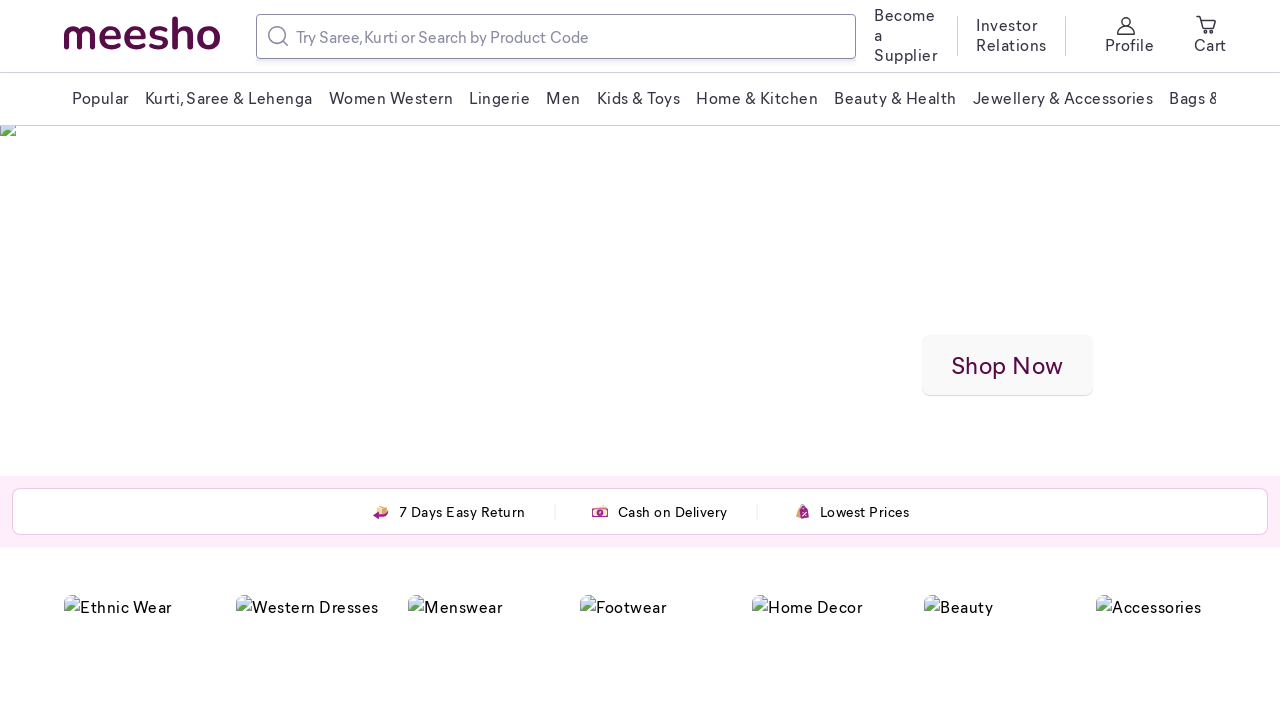

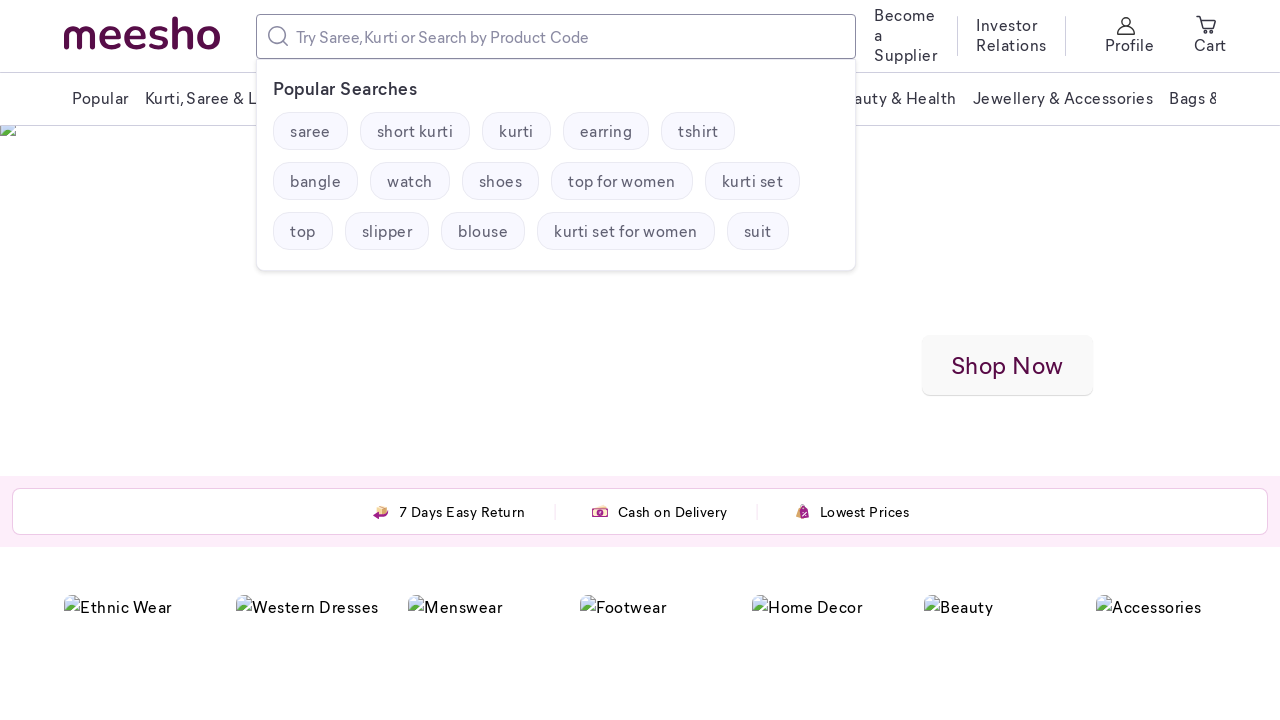